Tests the Web Tables feature on demoqa.com by navigating to the Elements section, opening Web Tables, clicking Add, and filling out a registration form with personal details including name, email, age, salary, and department.

Starting URL: https://demoqa.com/

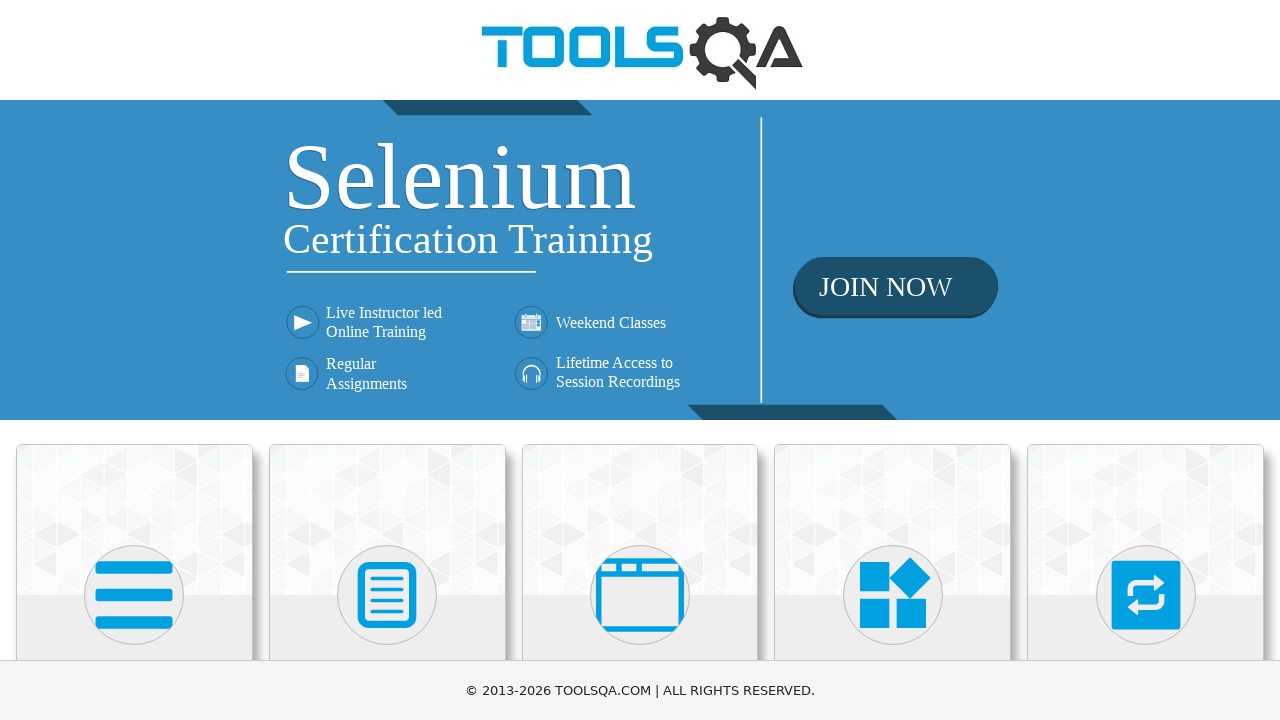

Scrolled down 400px to view Elements card
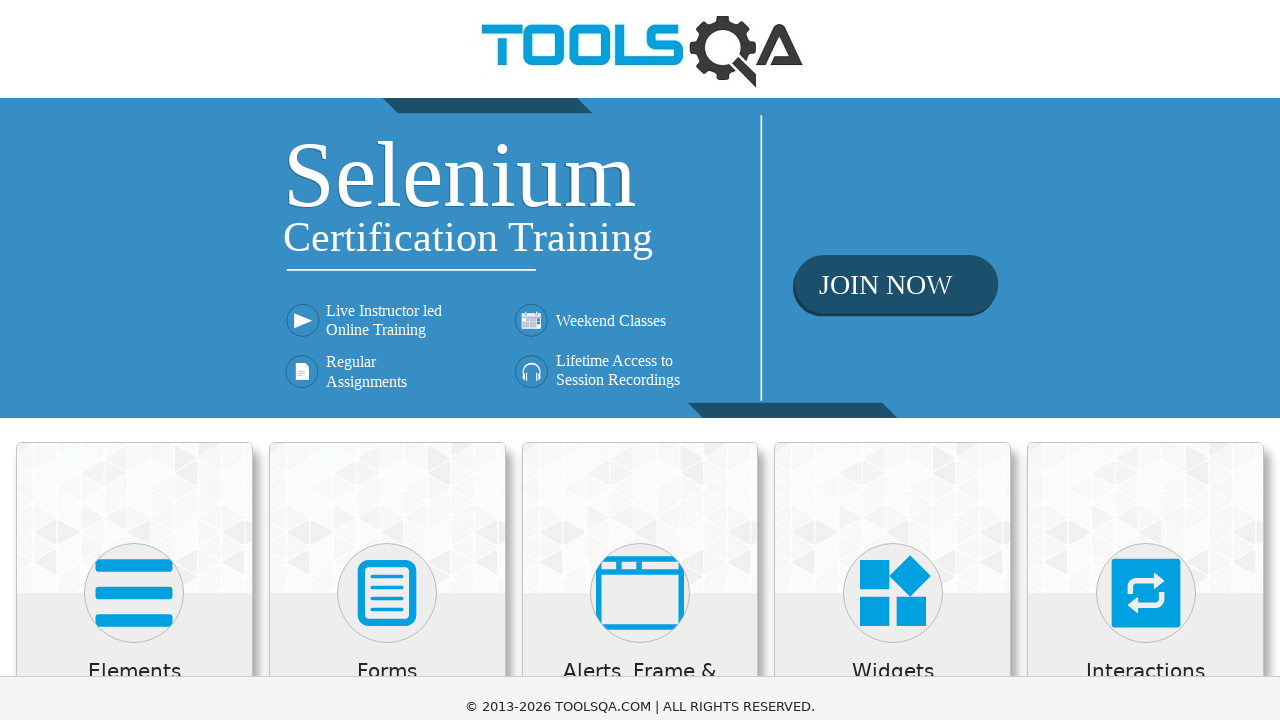

Clicked on Elements card at (134, 273) on xpath=//h5[text()='Elements']
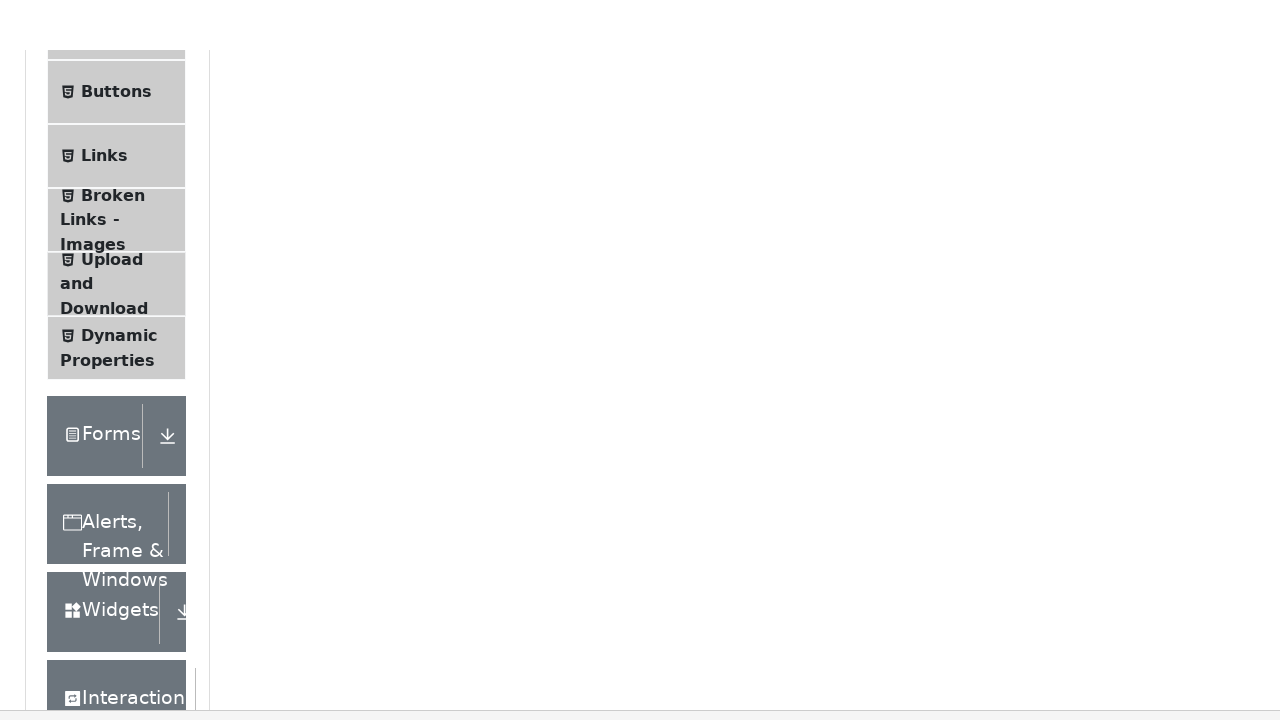

Clicked on Web Tables menu item at (100, 440) on xpath=//span[text()='Web Tables']
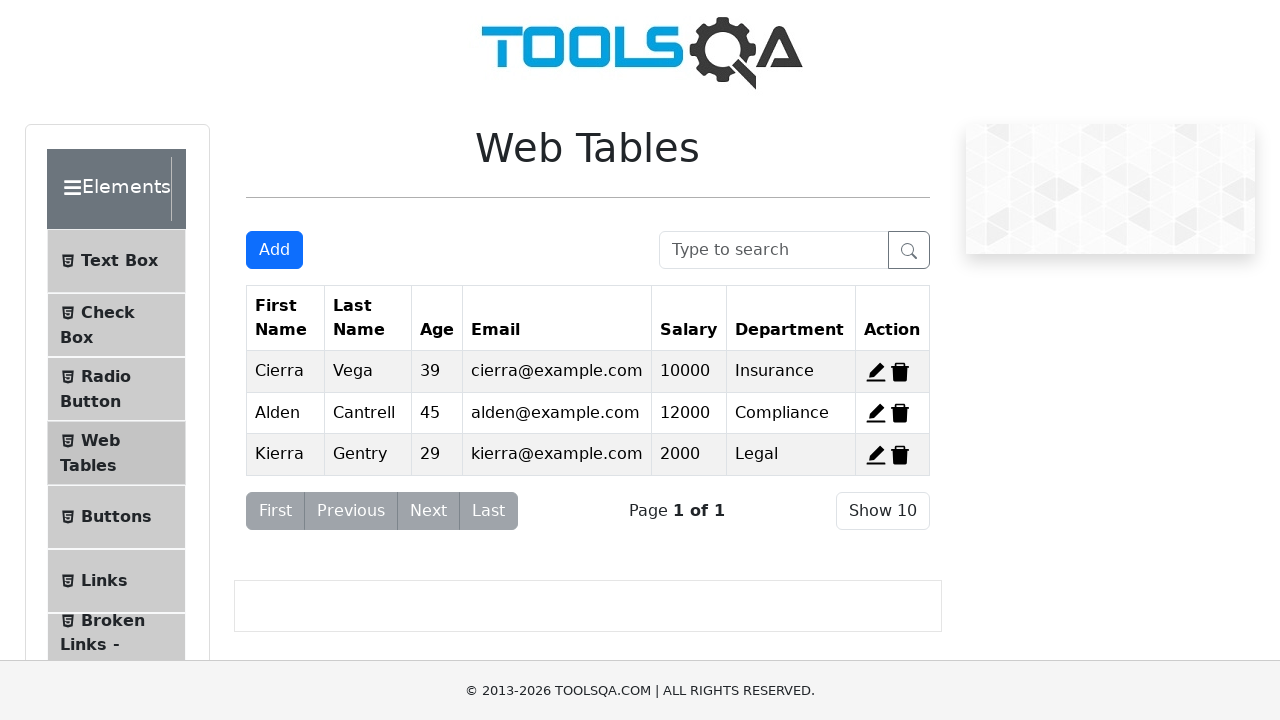

Scrolled down 400px to view Add button
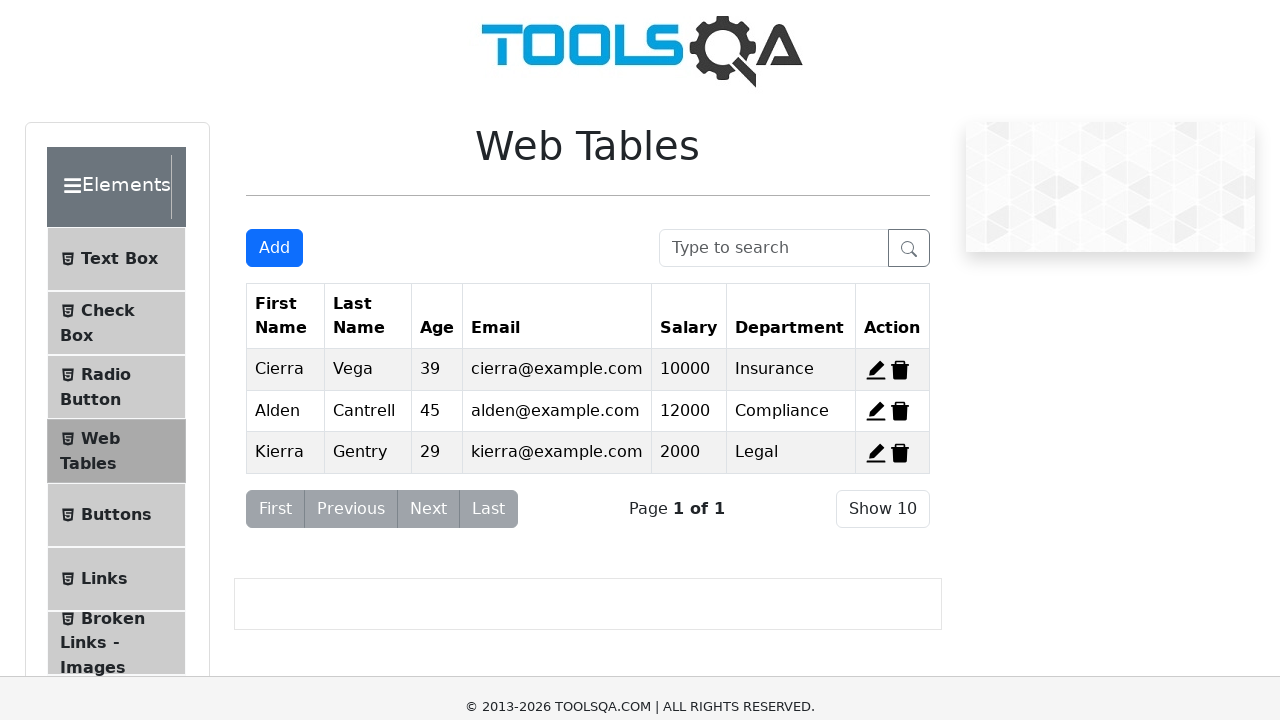

Clicked Add New Record button at (274, 250) on #addNewRecordButton
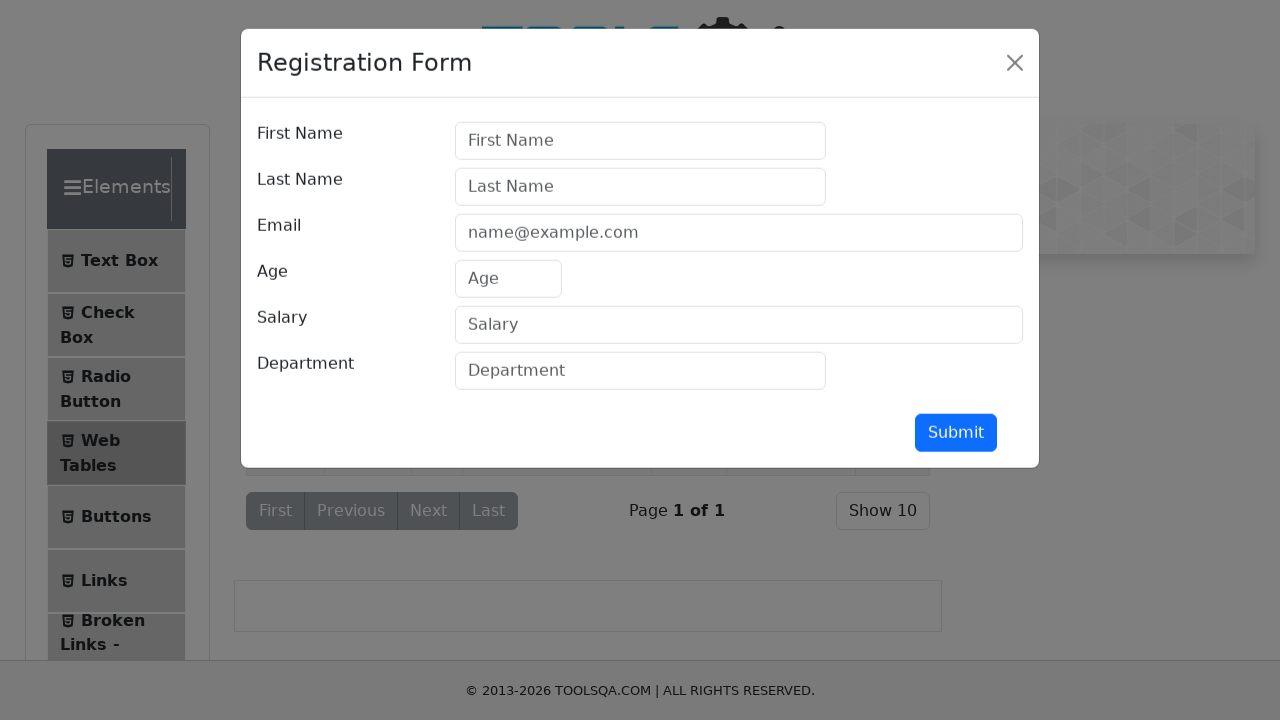

Filled First Name field with 'Marcus' on #firstName
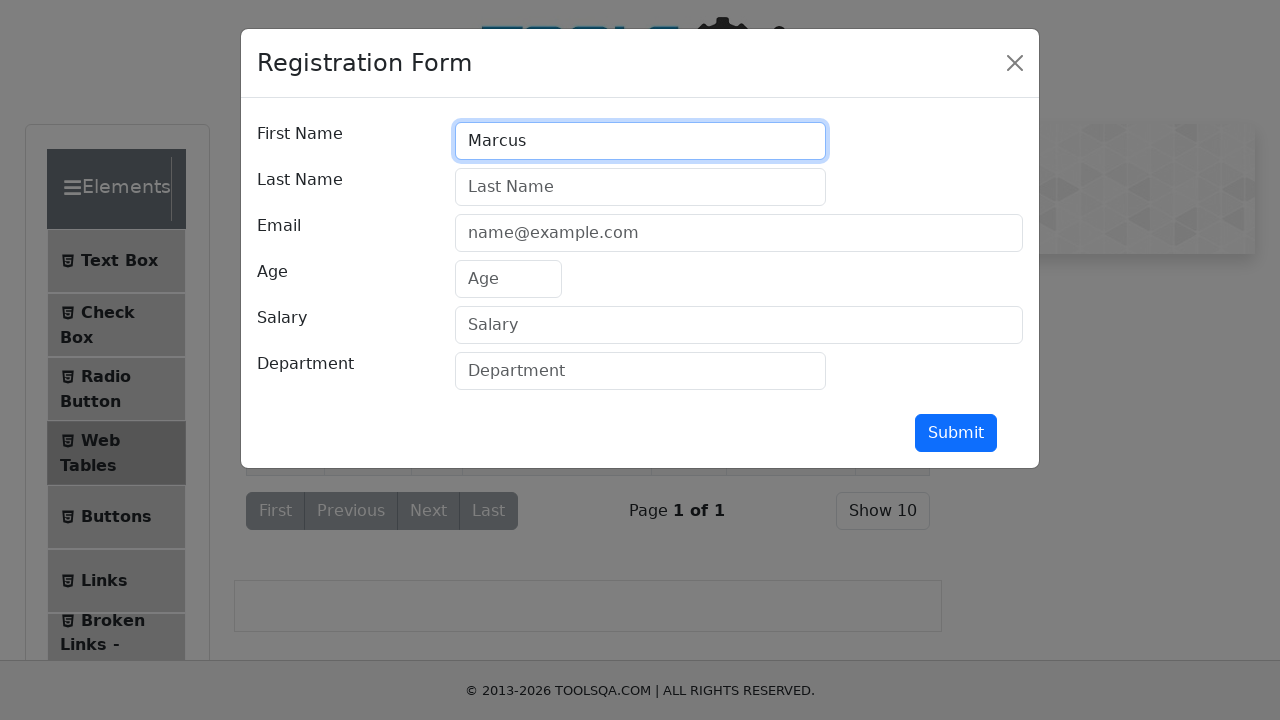

Filled Last Name field with 'Thompson' on #lastName
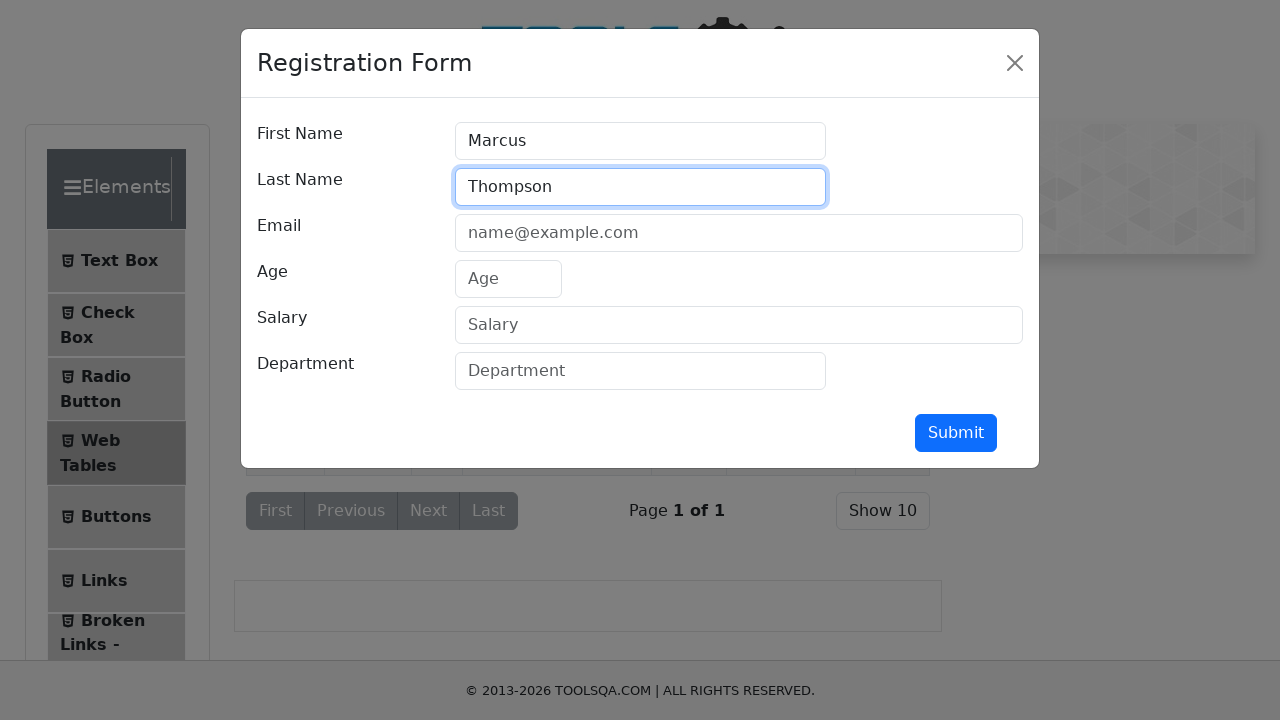

Filled Email field with 'marcus.thompson@testmail.com' on #userEmail
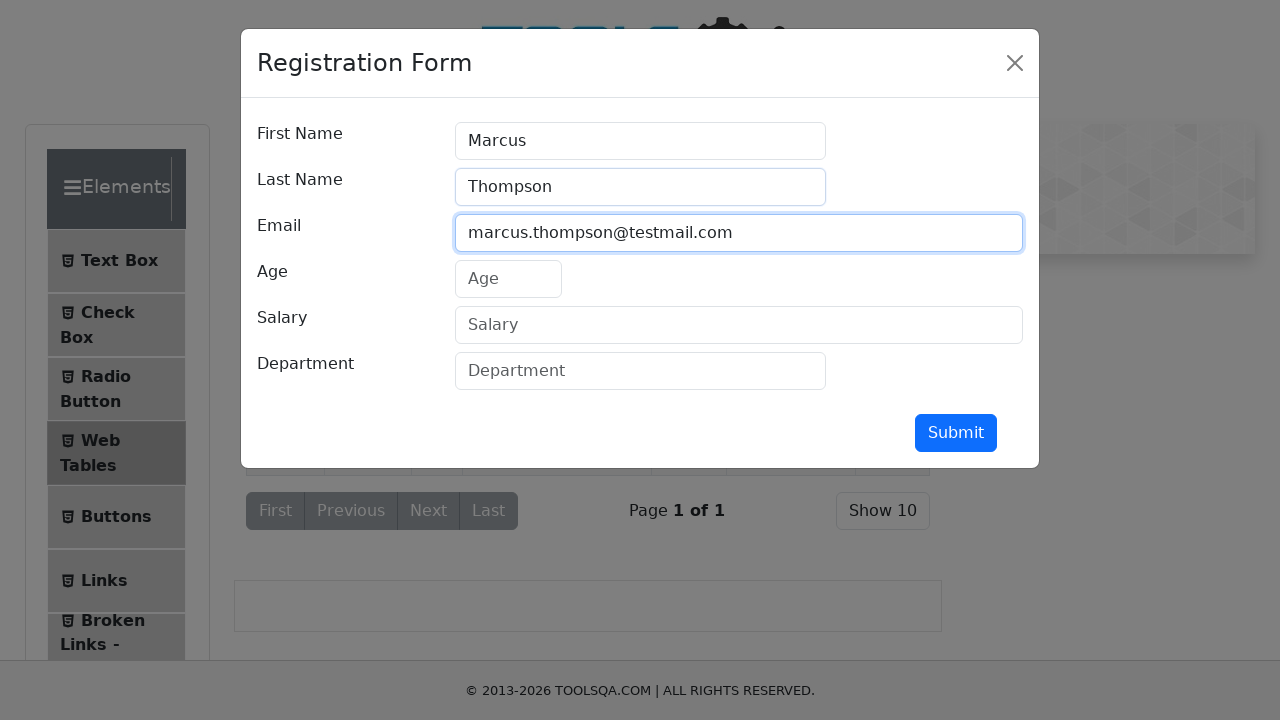

Filled Age field with '28' on #age
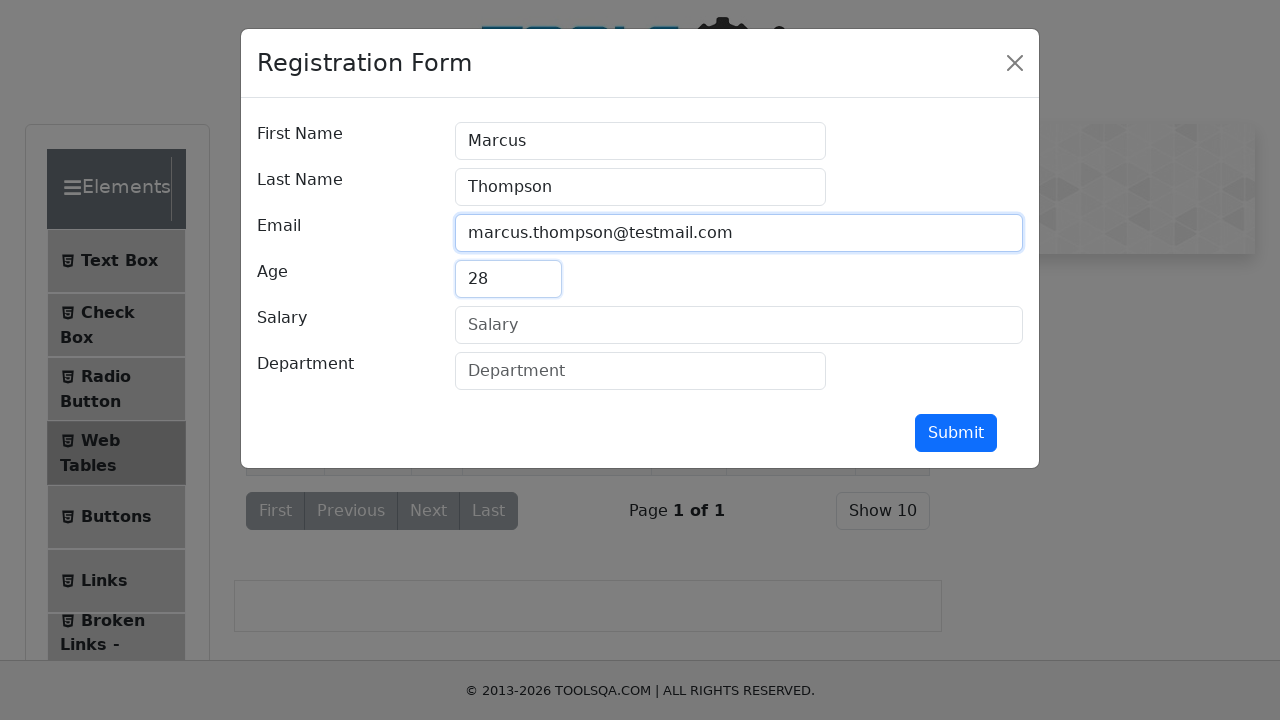

Filled Salary field with '85000' on #salary
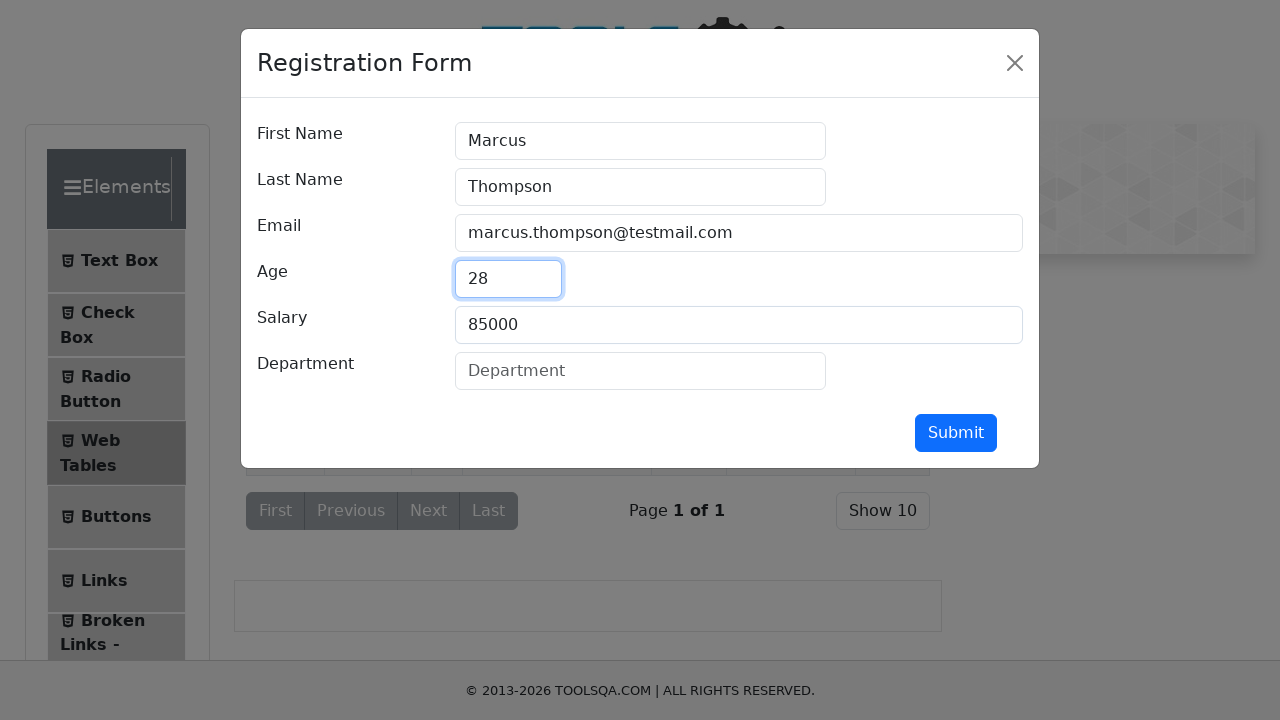

Filled Department field with 'Engineering' on #department
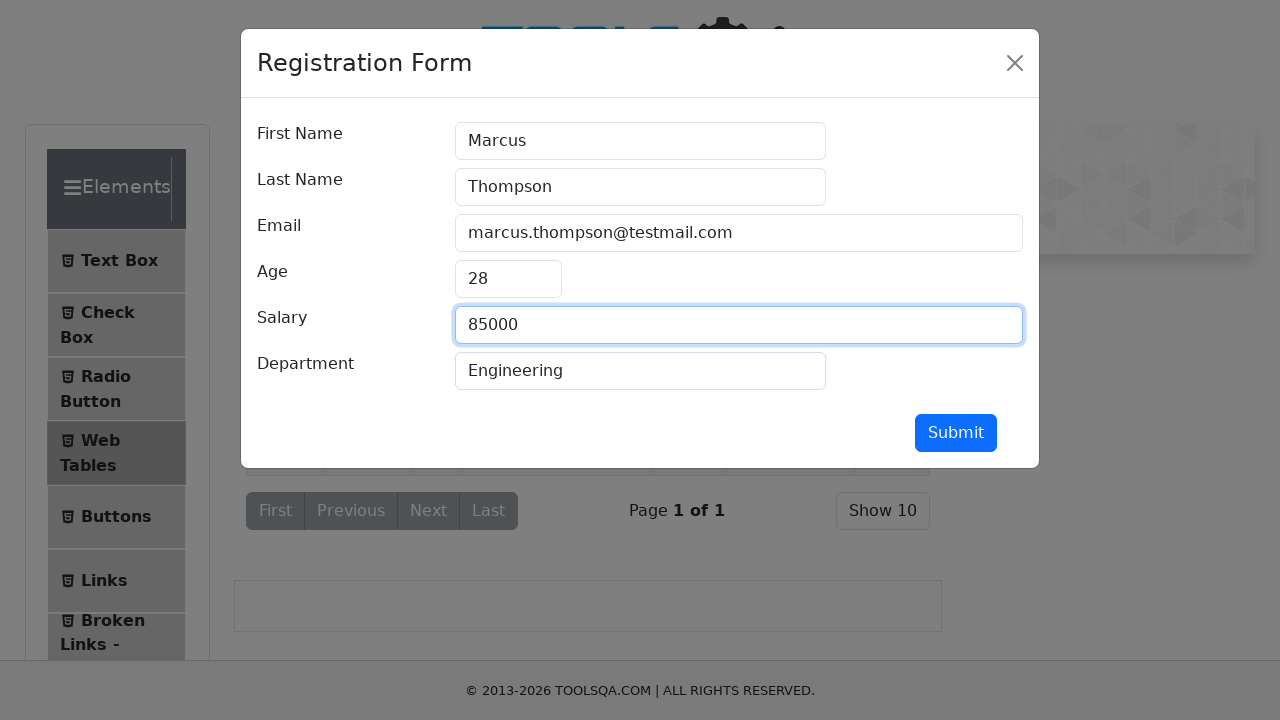

Clicked Submit button to register new employee at (956, 433) on #submit
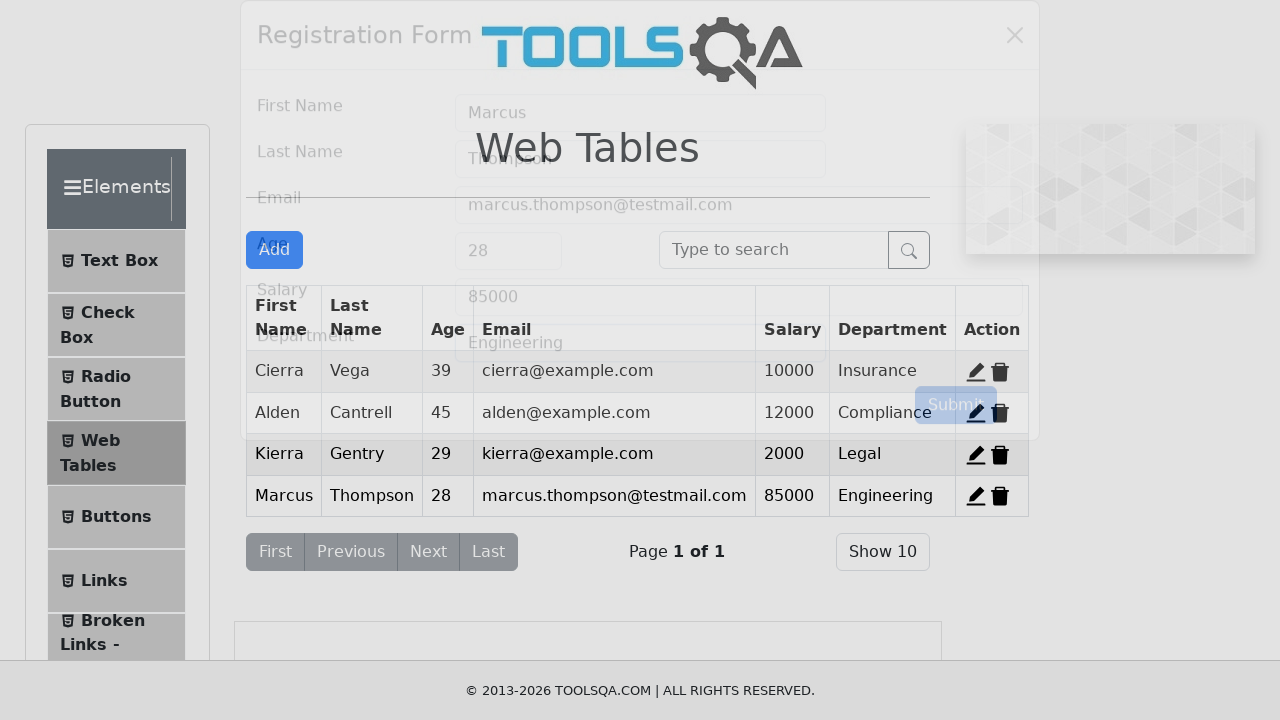

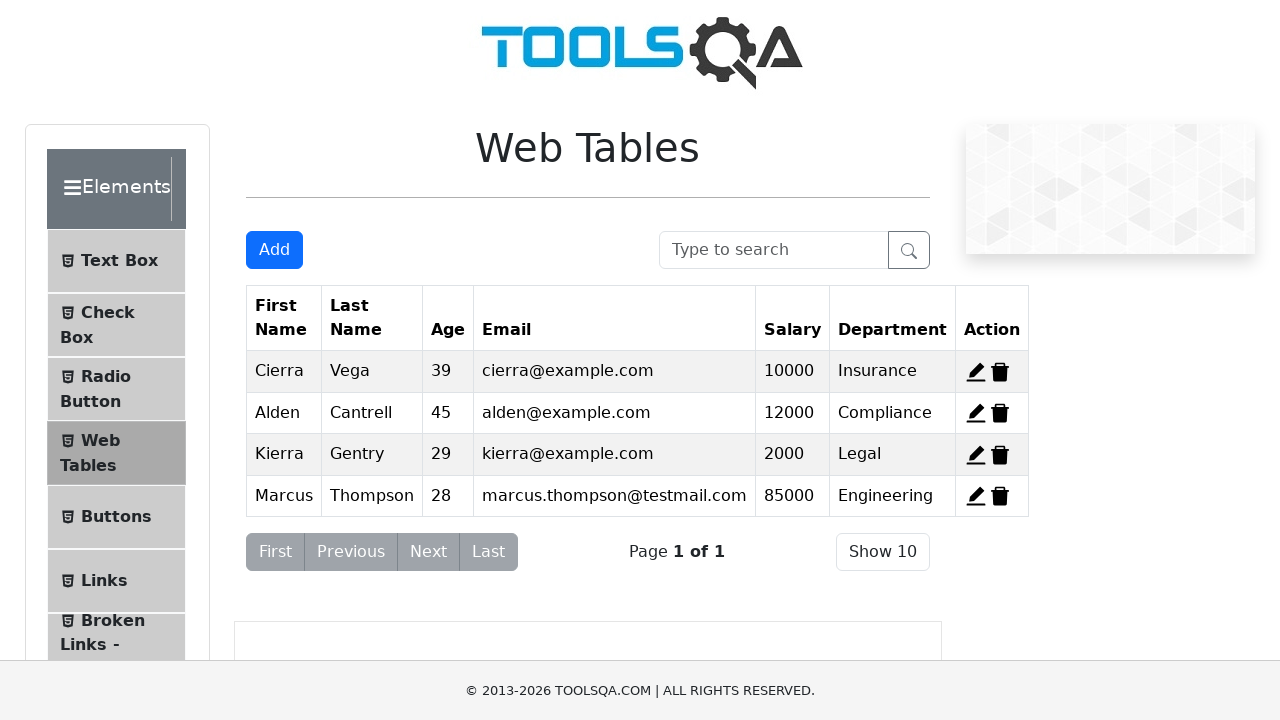